Tests the full name input field on DemoQA's text box form by entering a name, submitting the form, and verifying the name appears in the output

Starting URL: https://demoqa.com/text-box

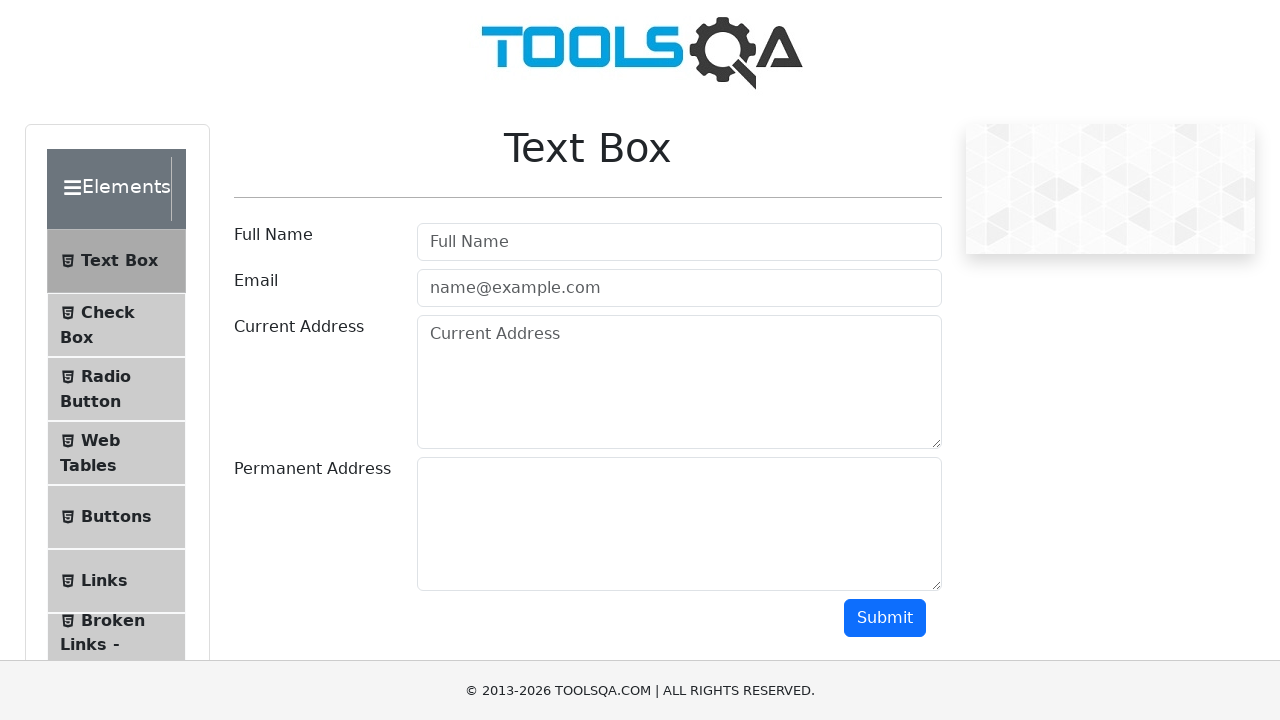

Filled full name input field with 'MariusTalalas' on #userName
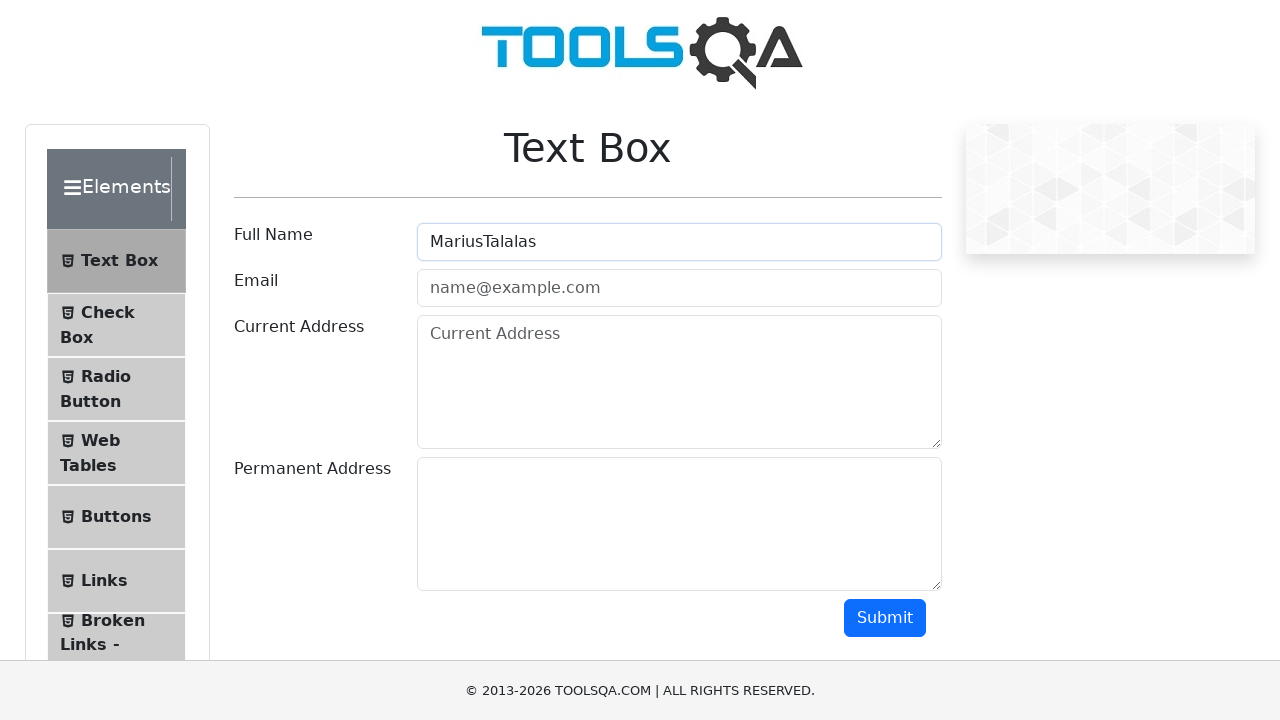

Clicked submit button to submit the form at (885, 618) on #submit
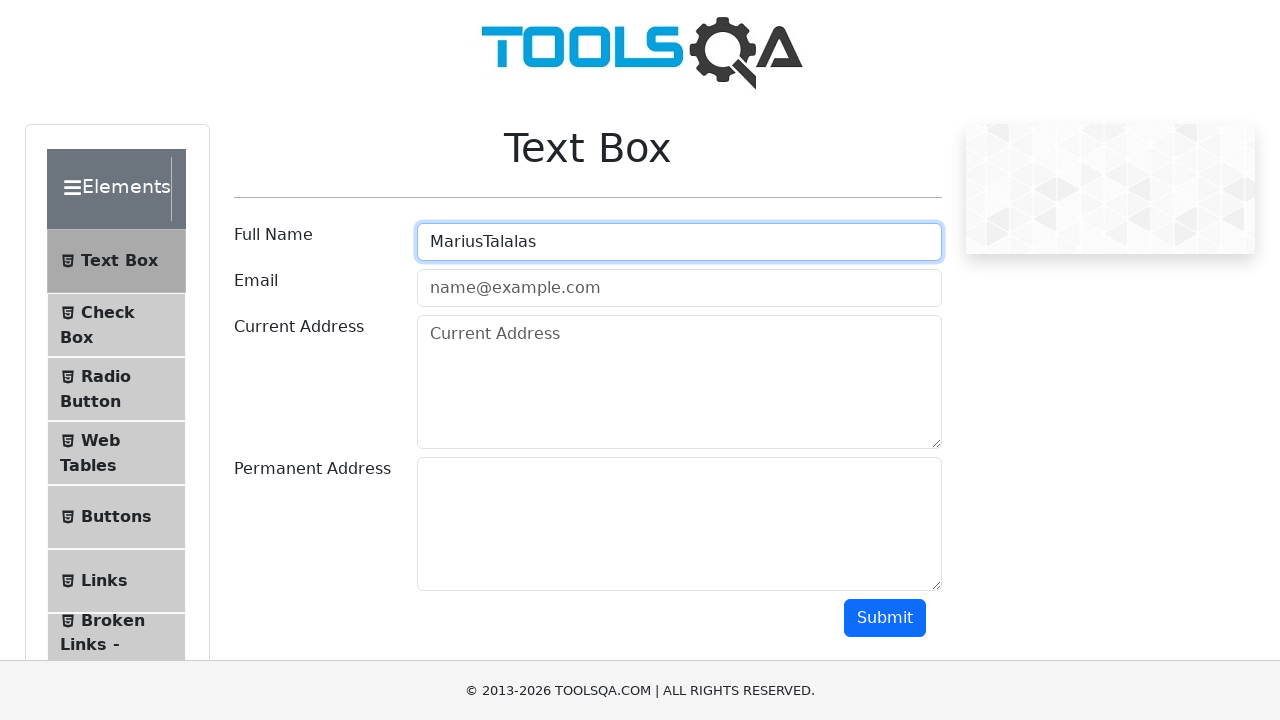

Output section loaded after form submission
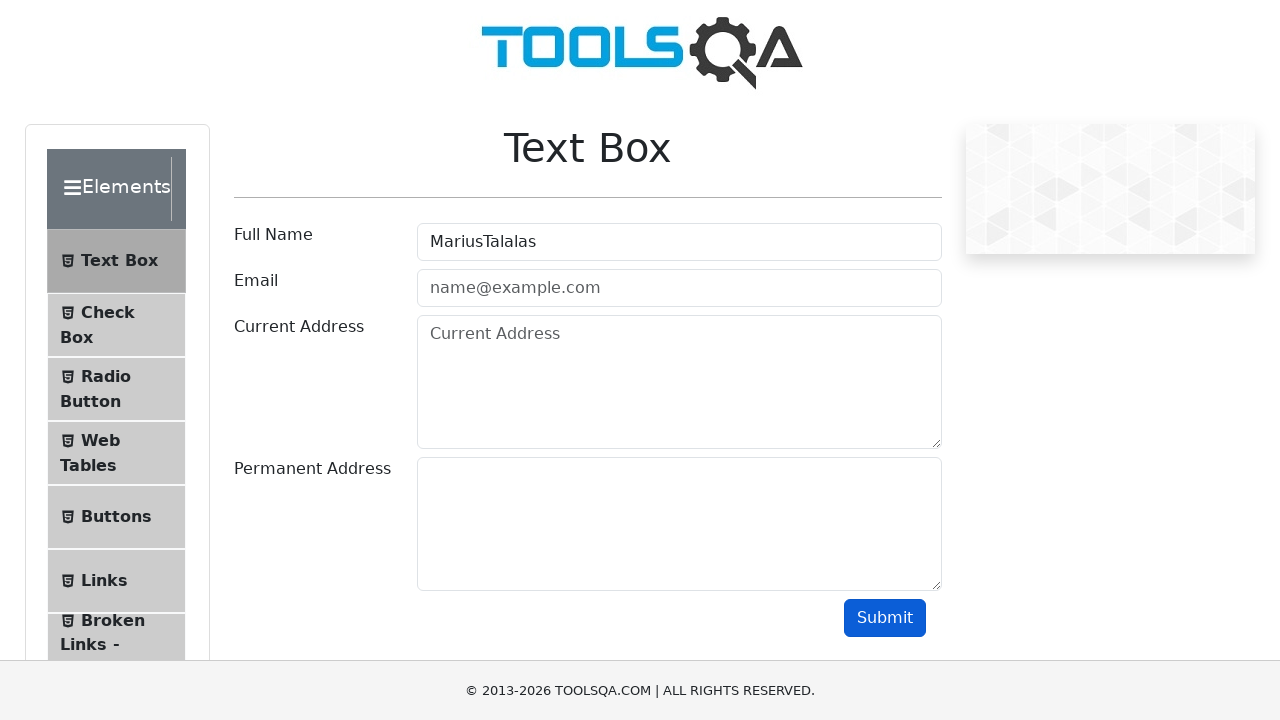

Retrieved output text from name field
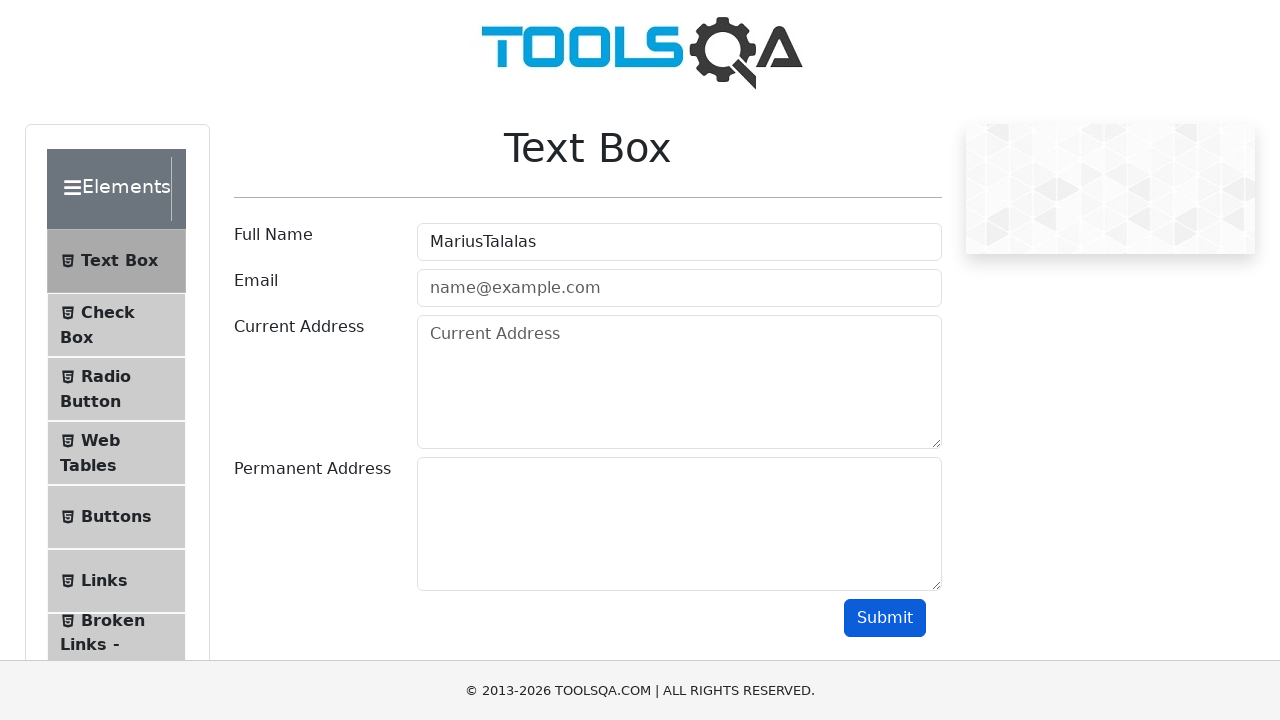

Verified that 'MariusTalalas' appears in the output
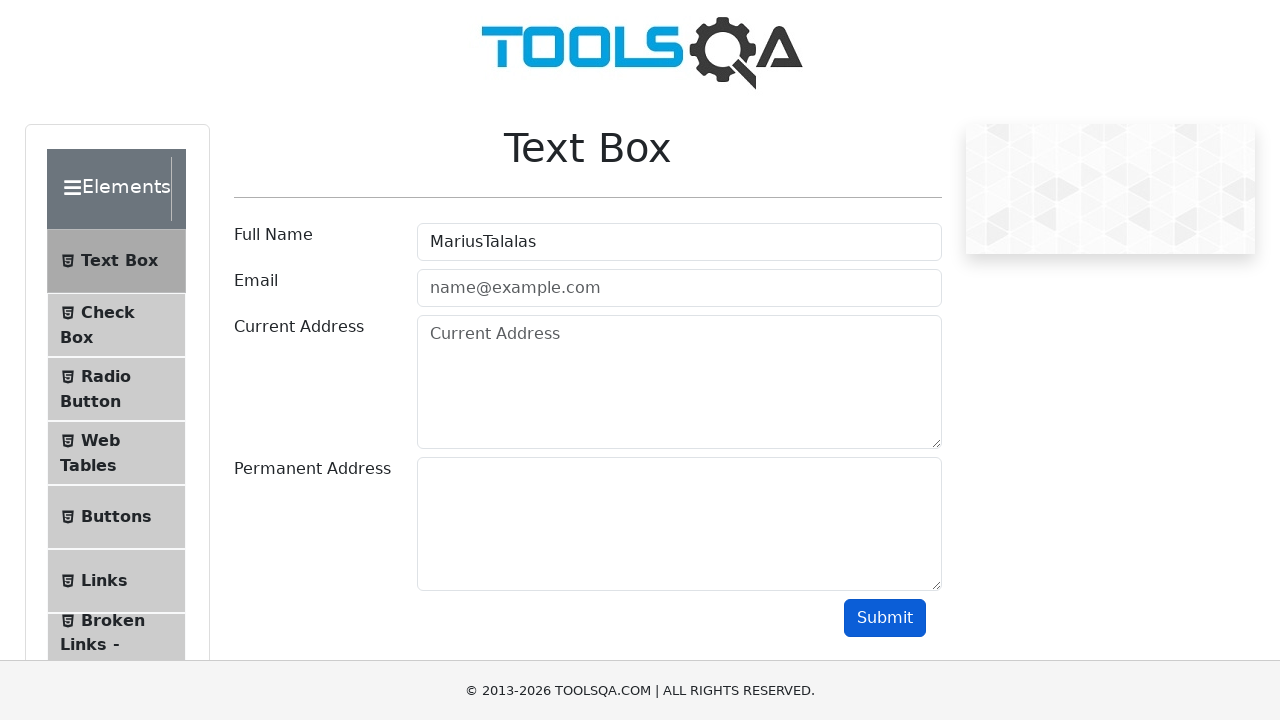

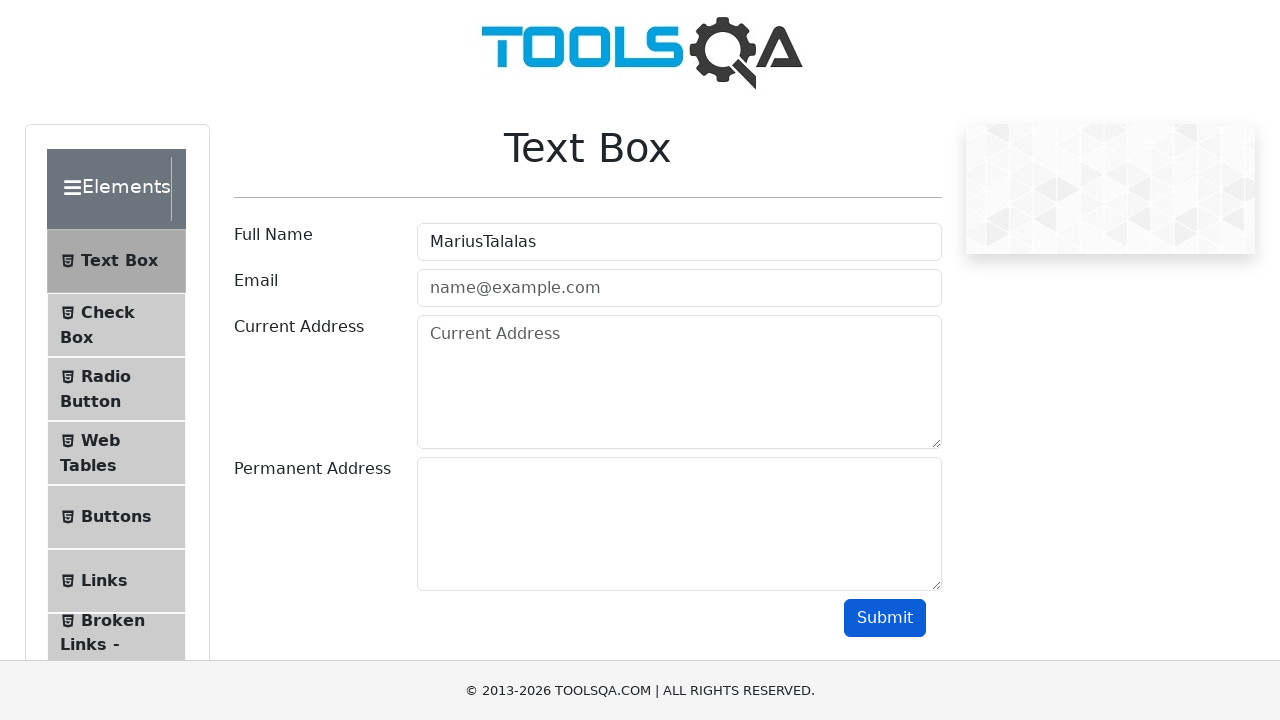